Navigates to the World Athletics women's road running rankings page and verifies that the rankings table with athlete data is displayed.

Starting URL: https://worldathletics.org/world-rankings/road-running/women?regionType=world&page=1&rankDate=2024-05-05&limitByCountry=0

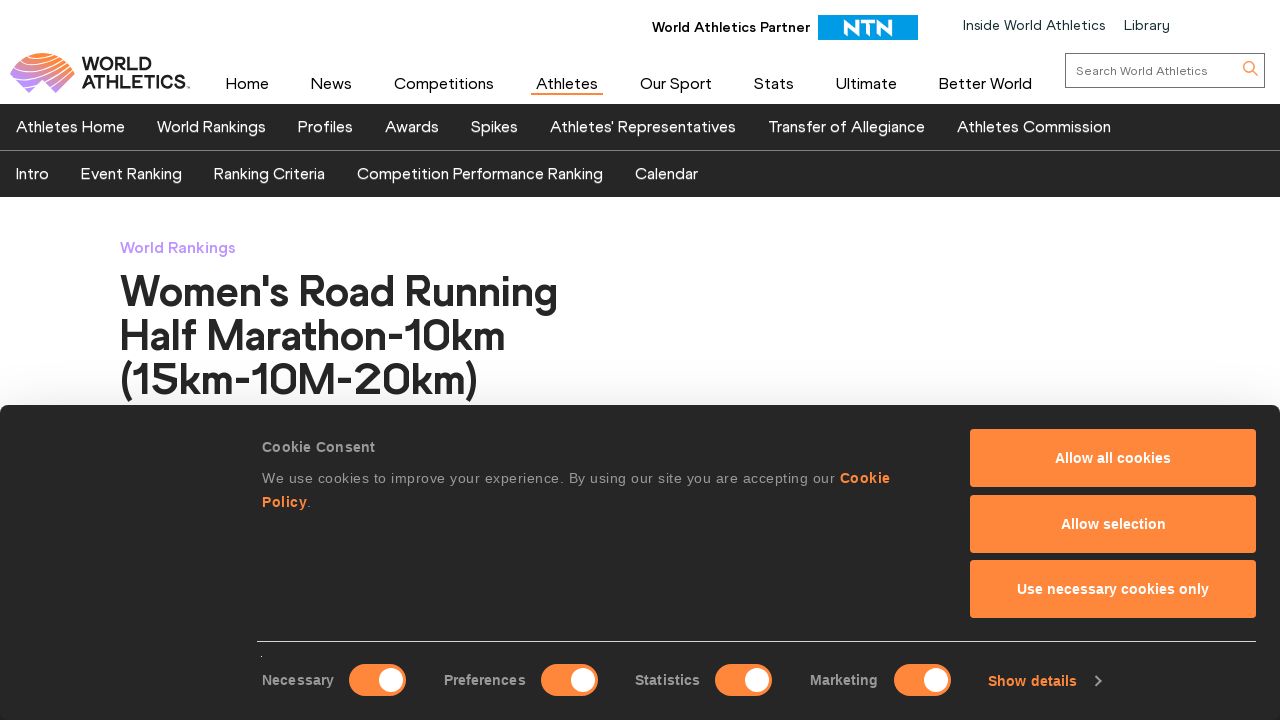

Waited for World Athletics women's road running rankings table to load
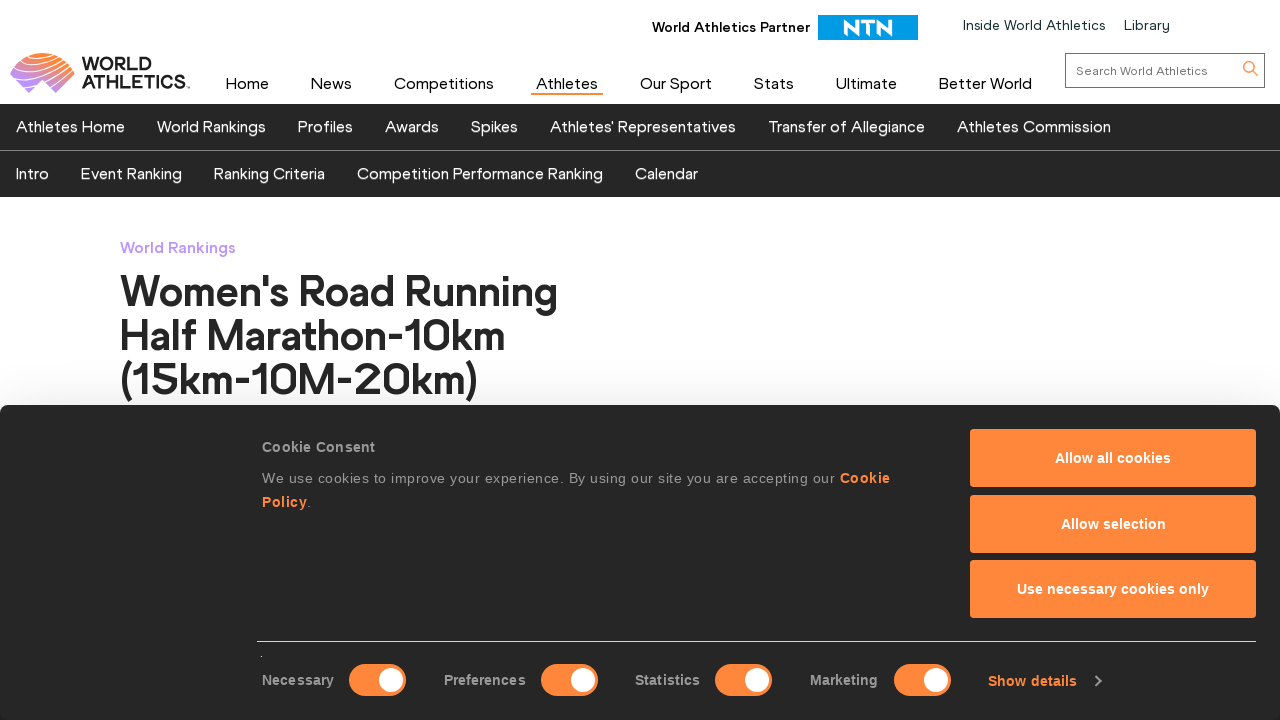

Verified rankings table rows are displayed
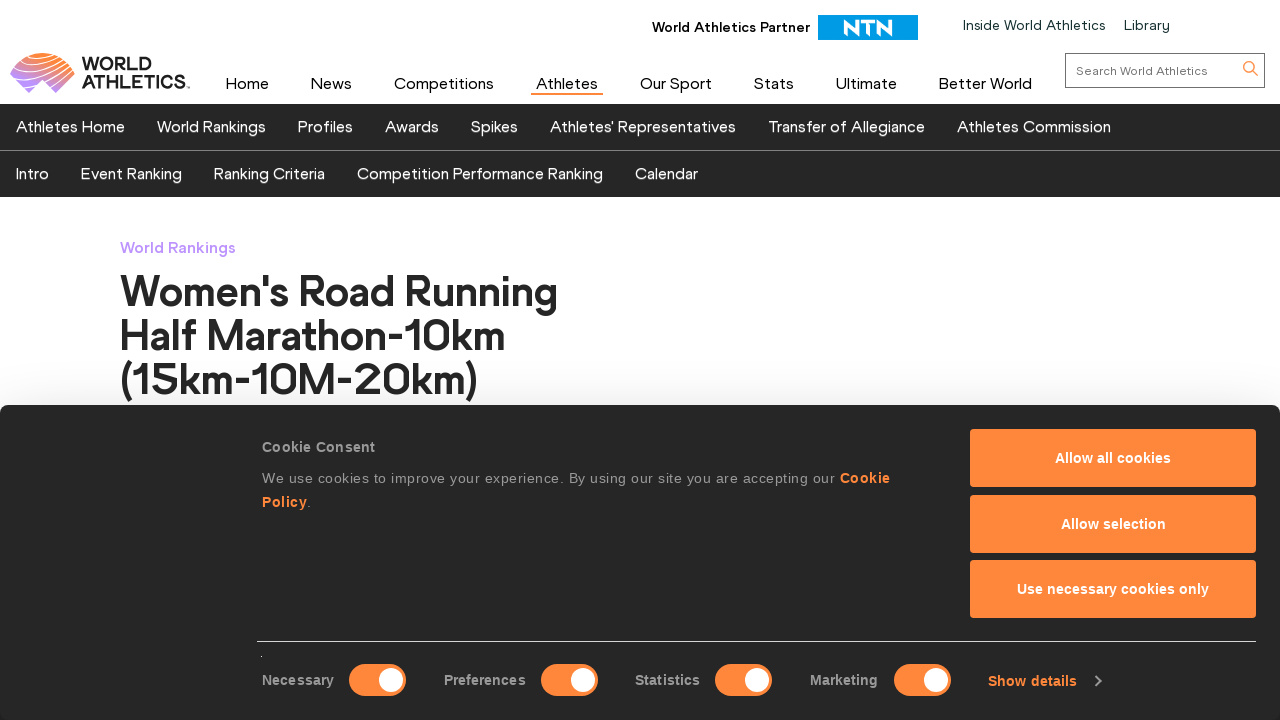

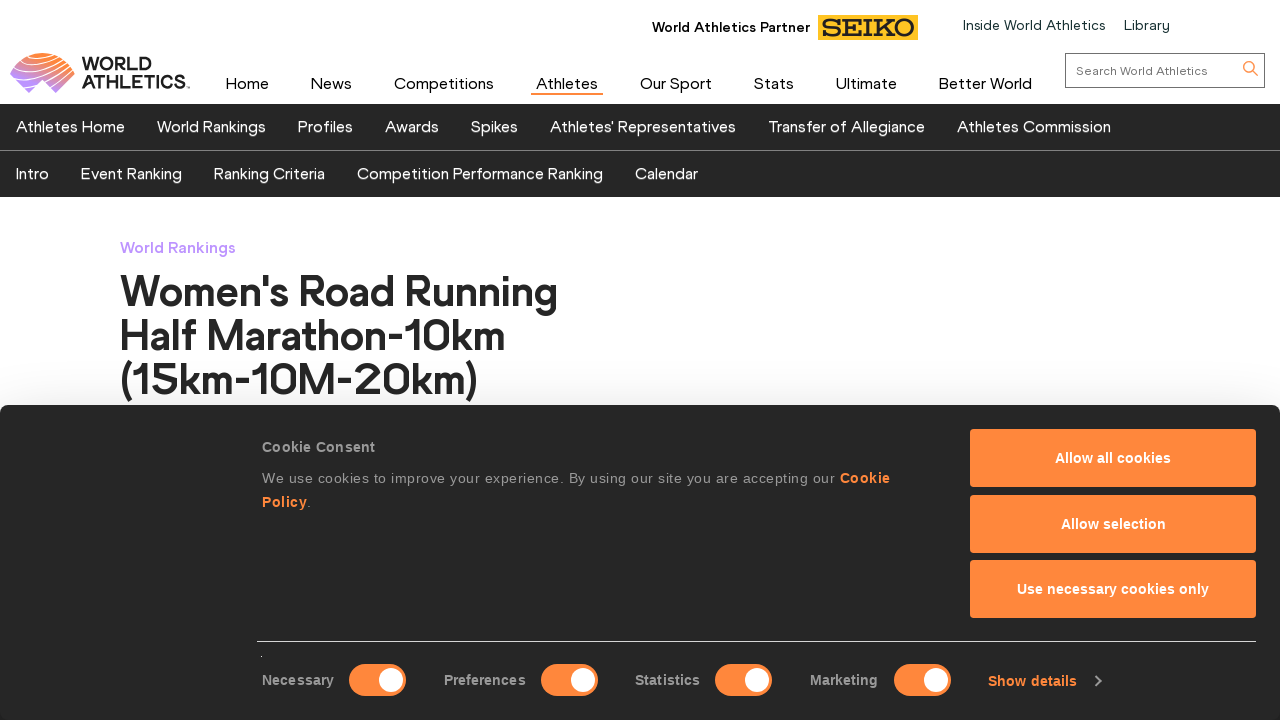